Tests un-marking items as complete by unchecking their checkboxes

Starting URL: https://demo.playwright.dev/todomvc

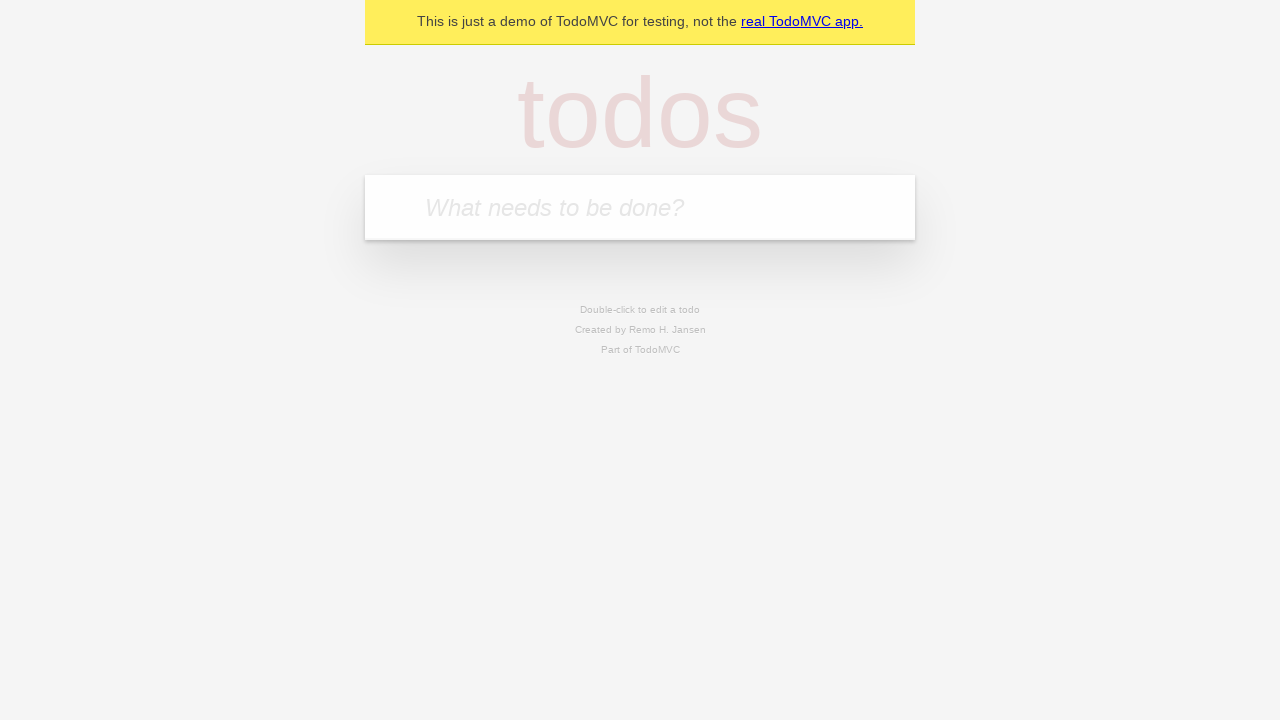

Filled todo input with 'buy some cheese' on internal:attr=[placeholder="What needs to be done?"i]
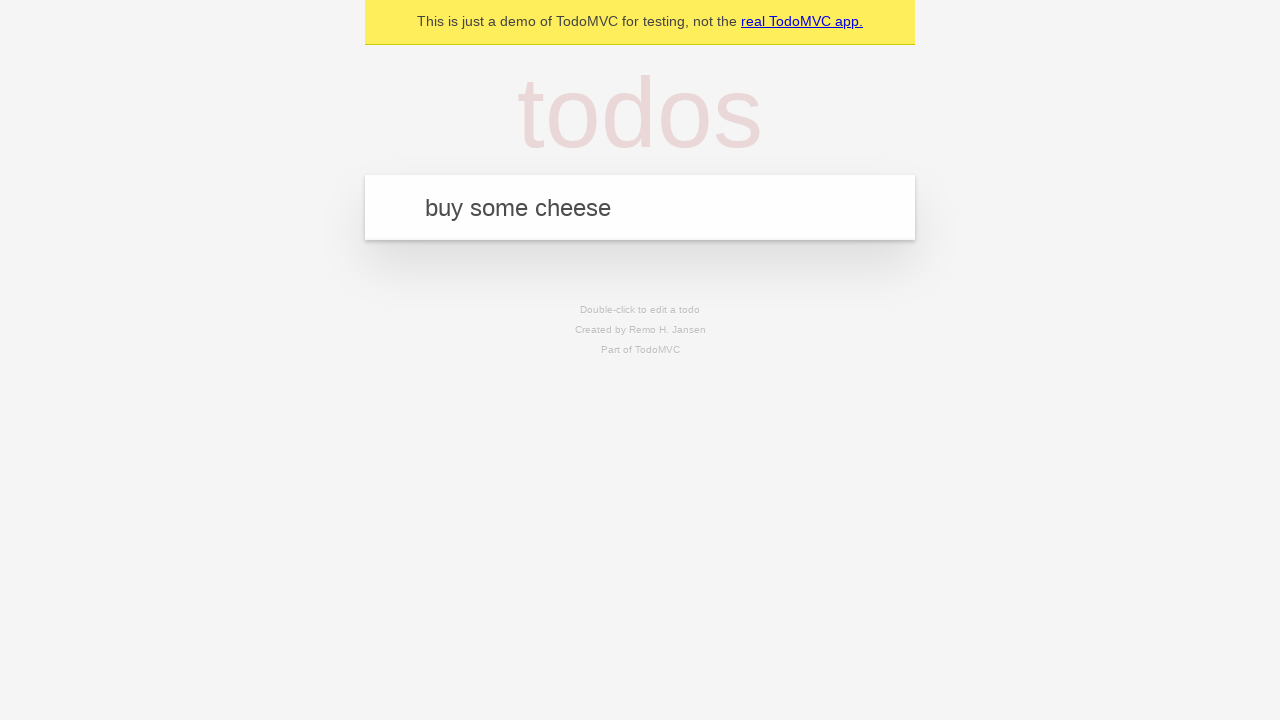

Pressed Enter to create first todo item on internal:attr=[placeholder="What needs to be done?"i]
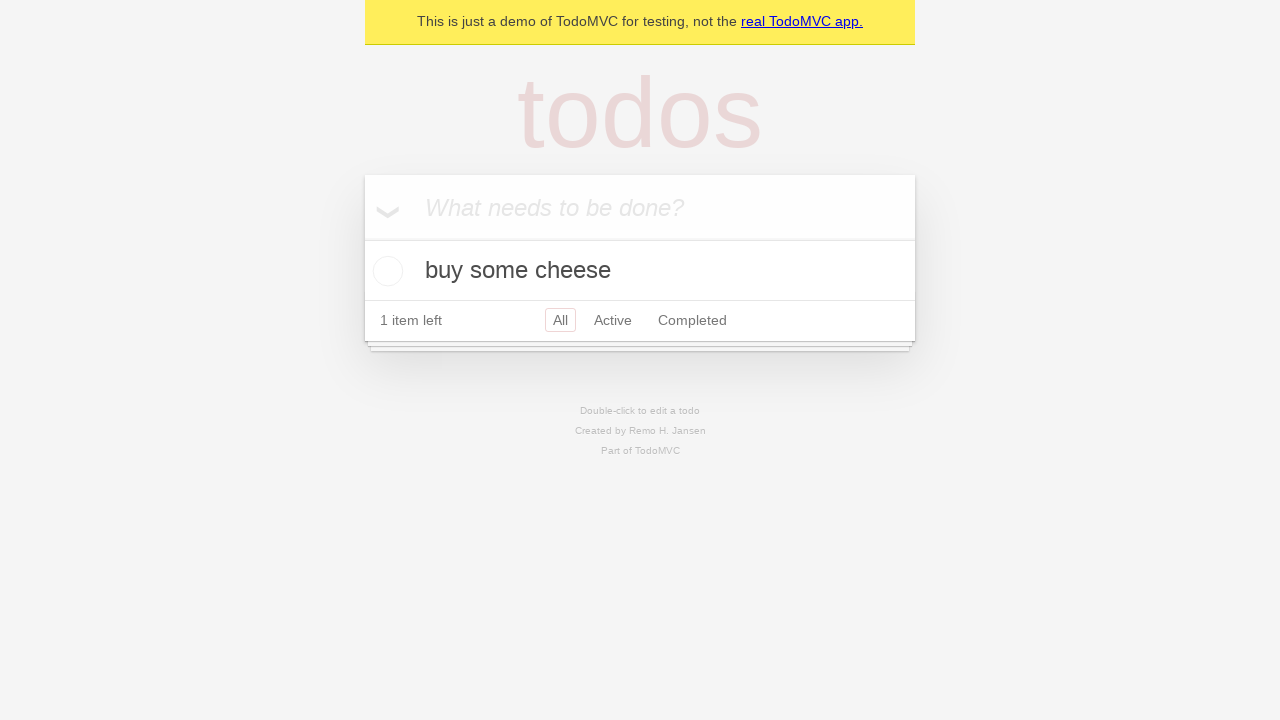

Filled todo input with 'feed the cat' on internal:attr=[placeholder="What needs to be done?"i]
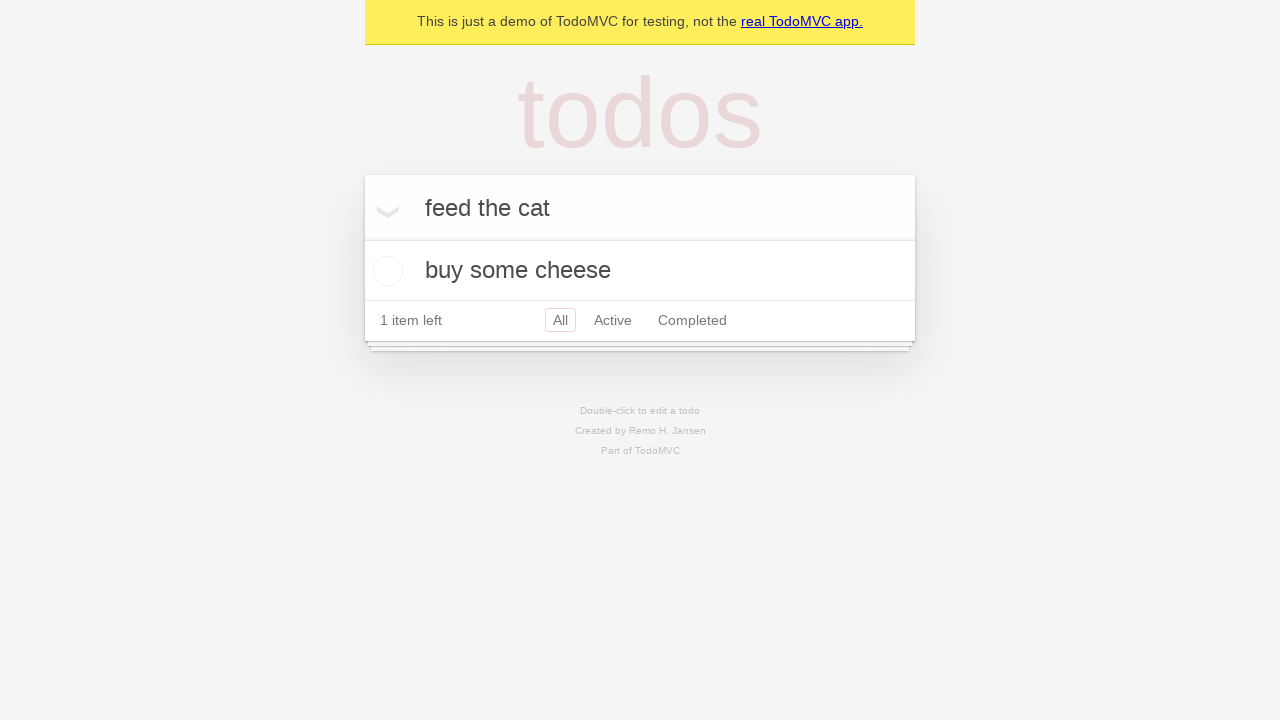

Pressed Enter to create second todo item on internal:attr=[placeholder="What needs to be done?"i]
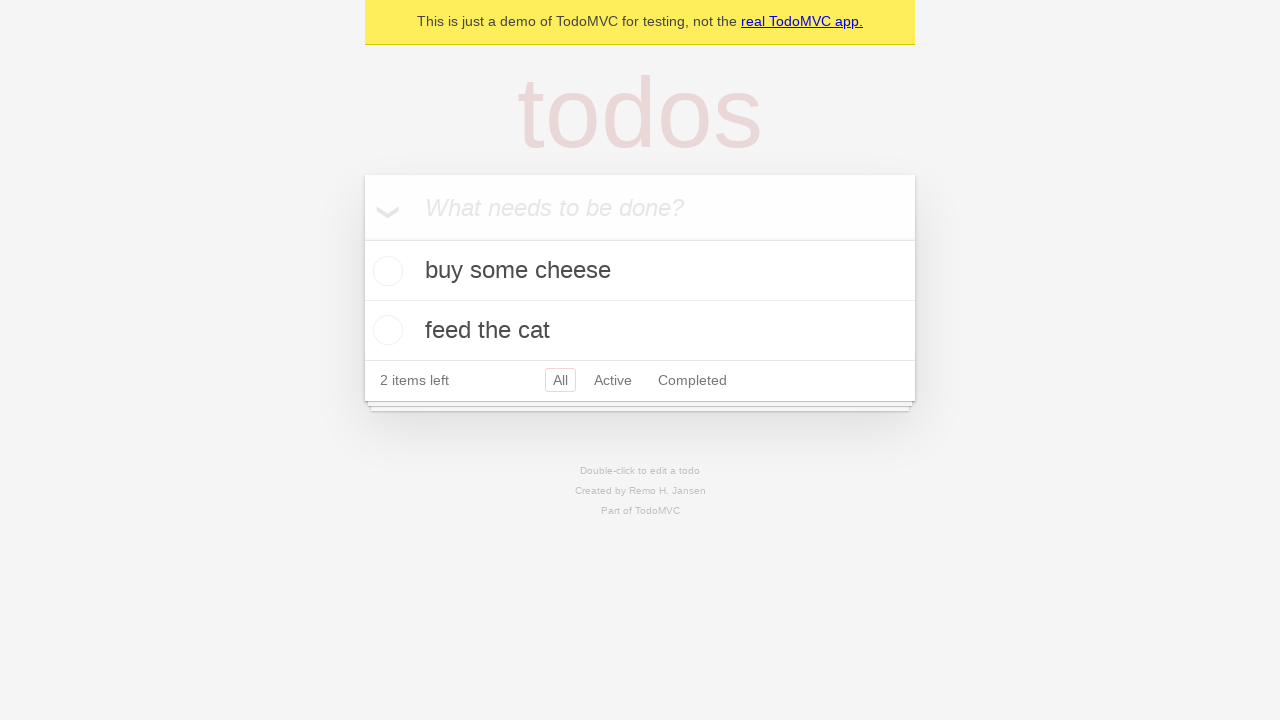

Located first todo item
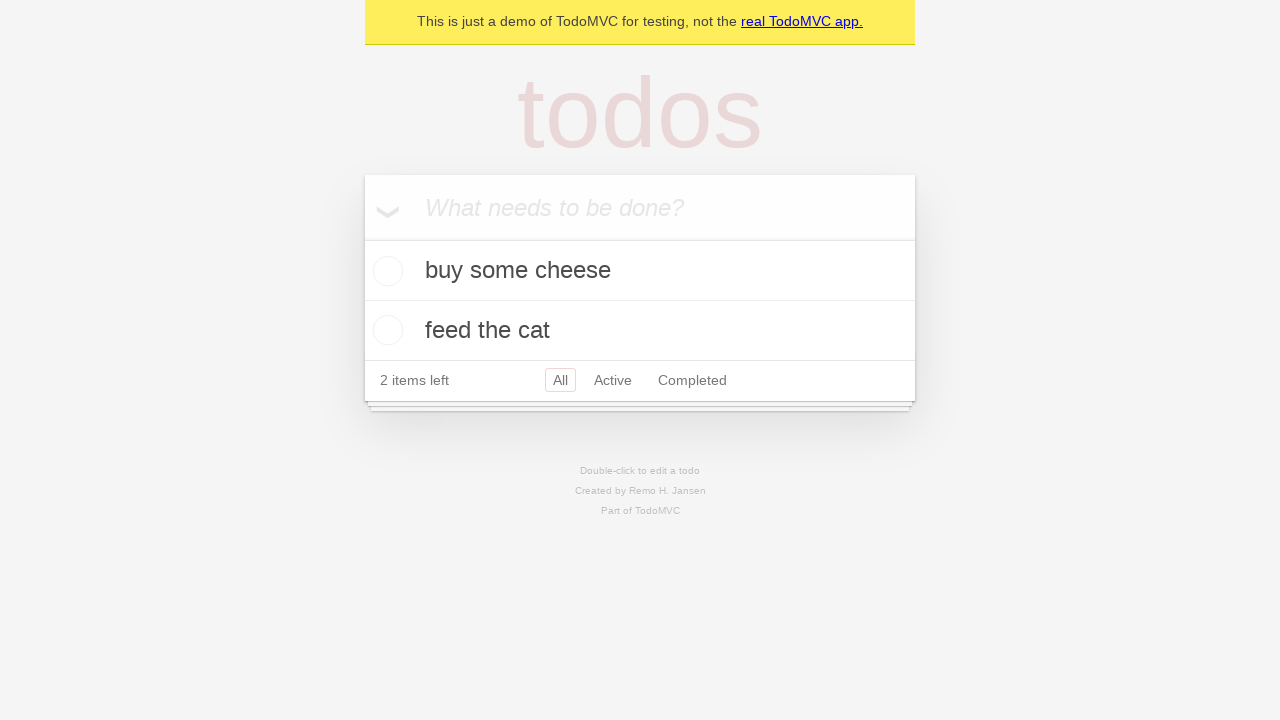

Located checkbox for first todo item
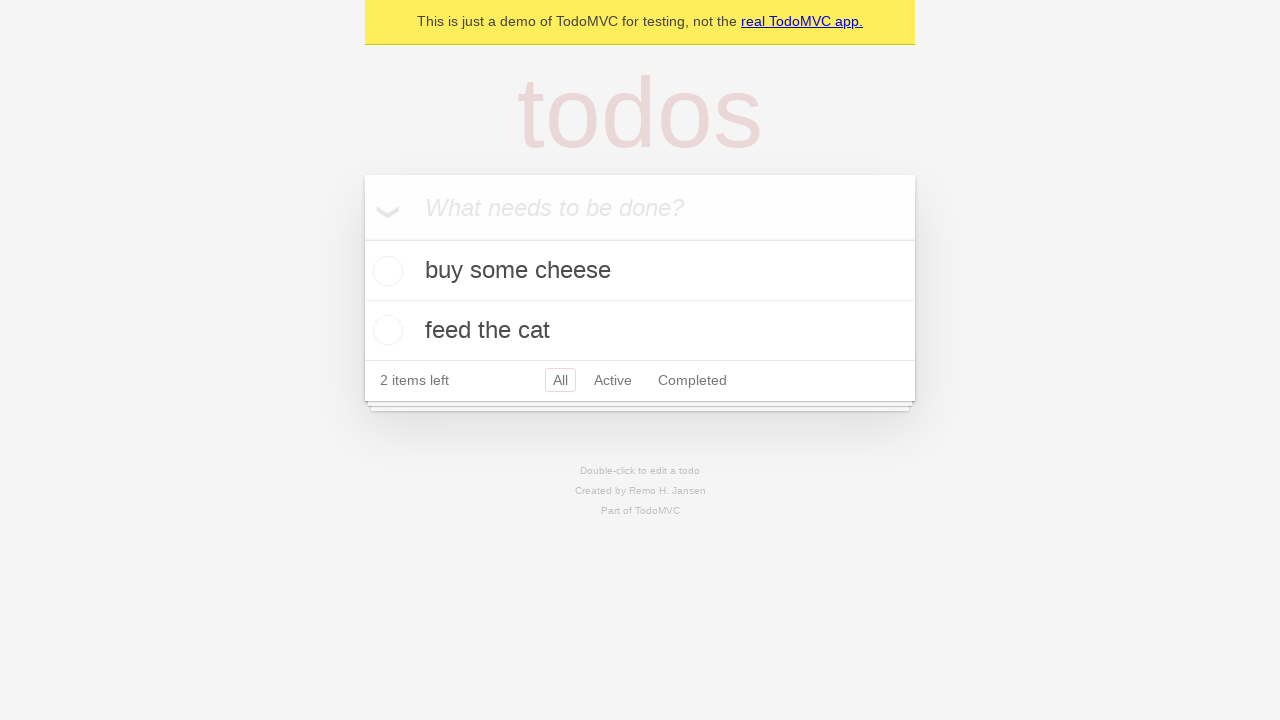

Checked the first todo item checkbox at (385, 271) on internal:testid=[data-testid="todo-item"s] >> nth=0 >> internal:role=checkbox
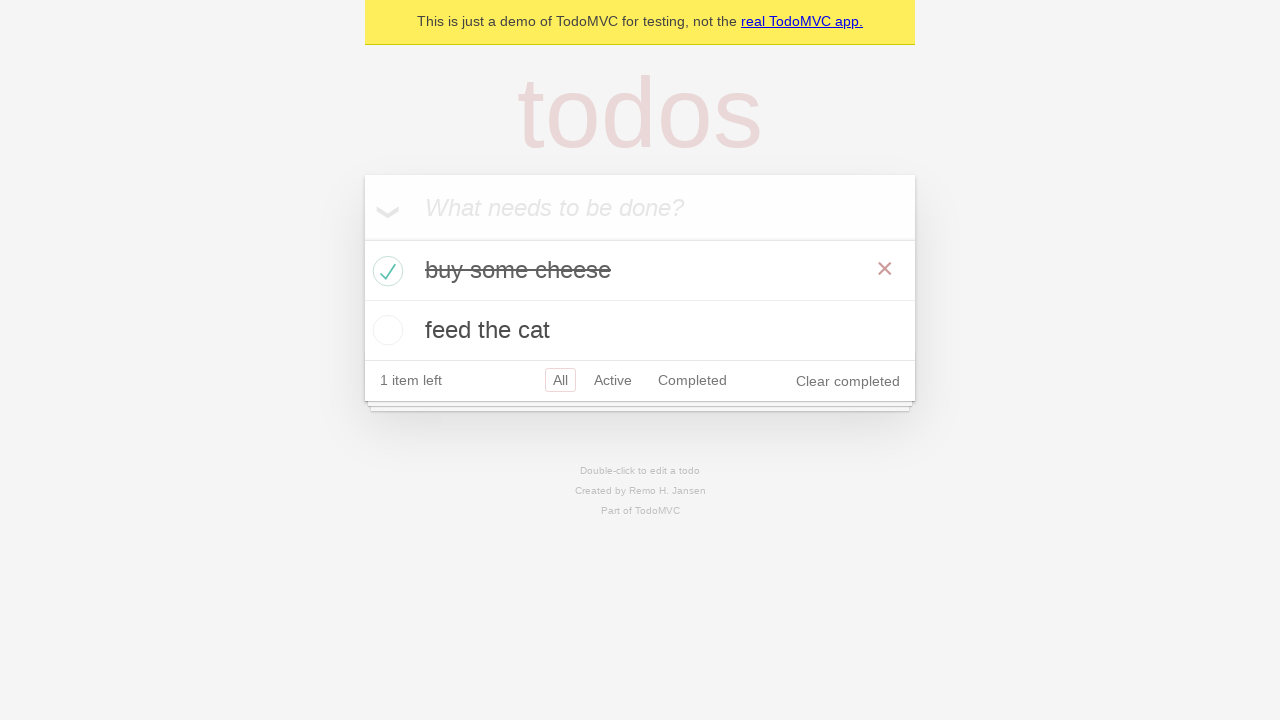

Unchecked the first todo item checkbox to mark it as incomplete at (385, 271) on internal:testid=[data-testid="todo-item"s] >> nth=0 >> internal:role=checkbox
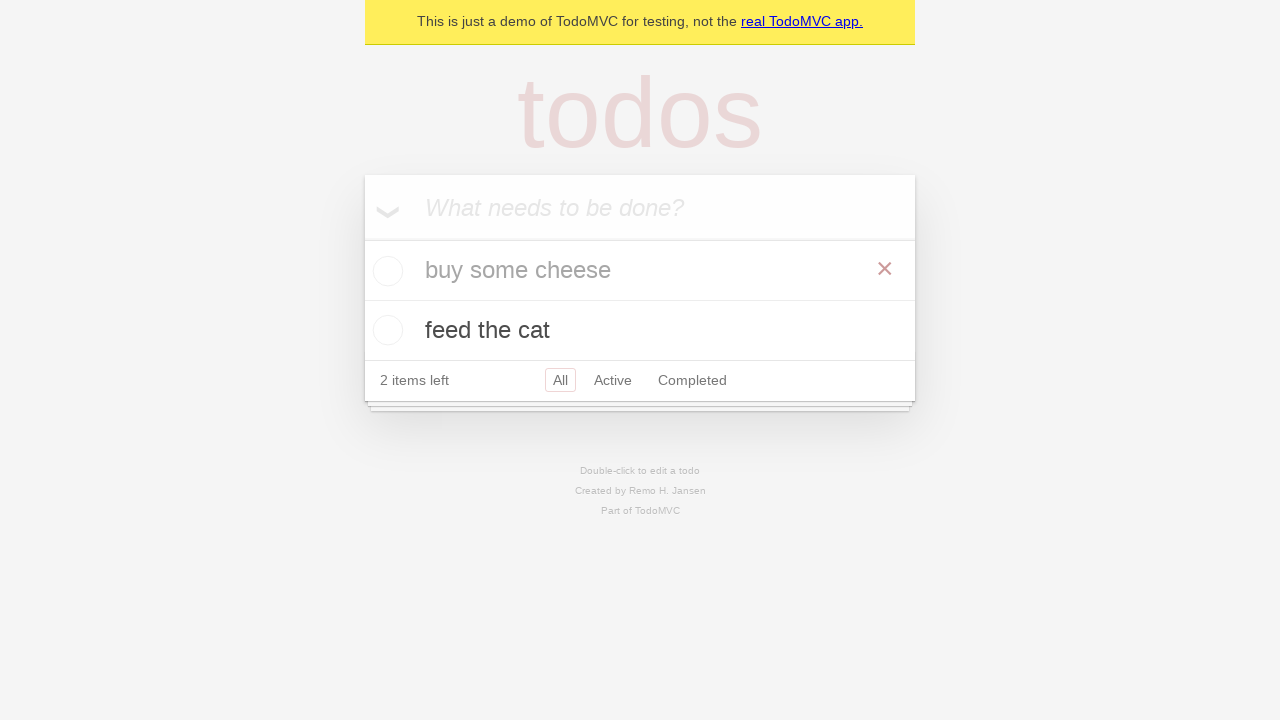

Waited for state change to complete
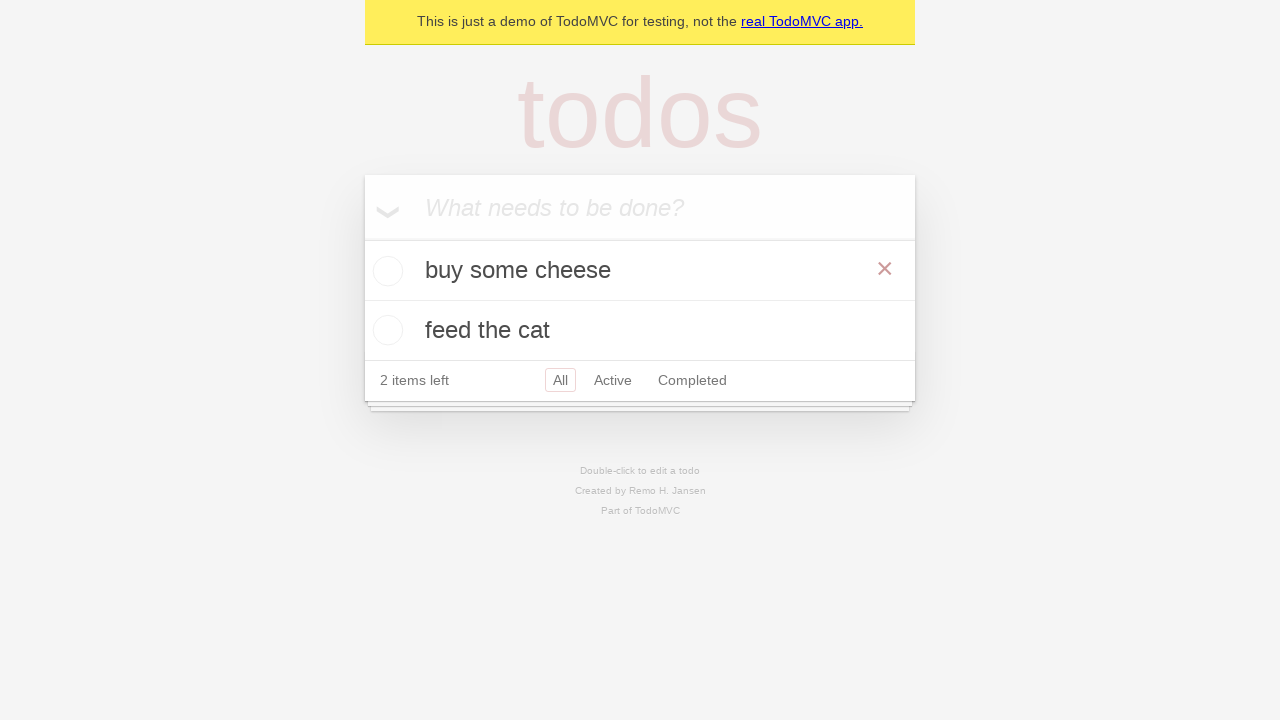

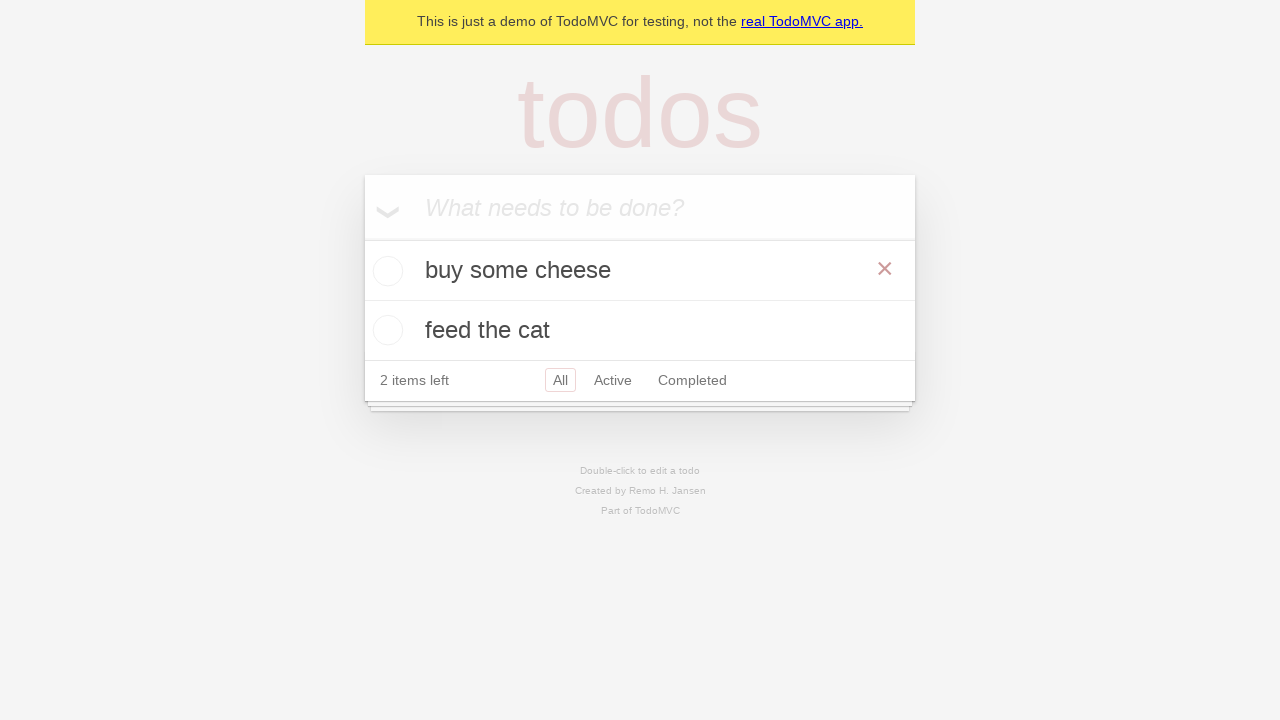